Tests the Industries dropdown menu on HireRight website by clicking on it and verifying that Healthcare & Life Sciences option is displayed

Starting URL: https://www.hireright.com/

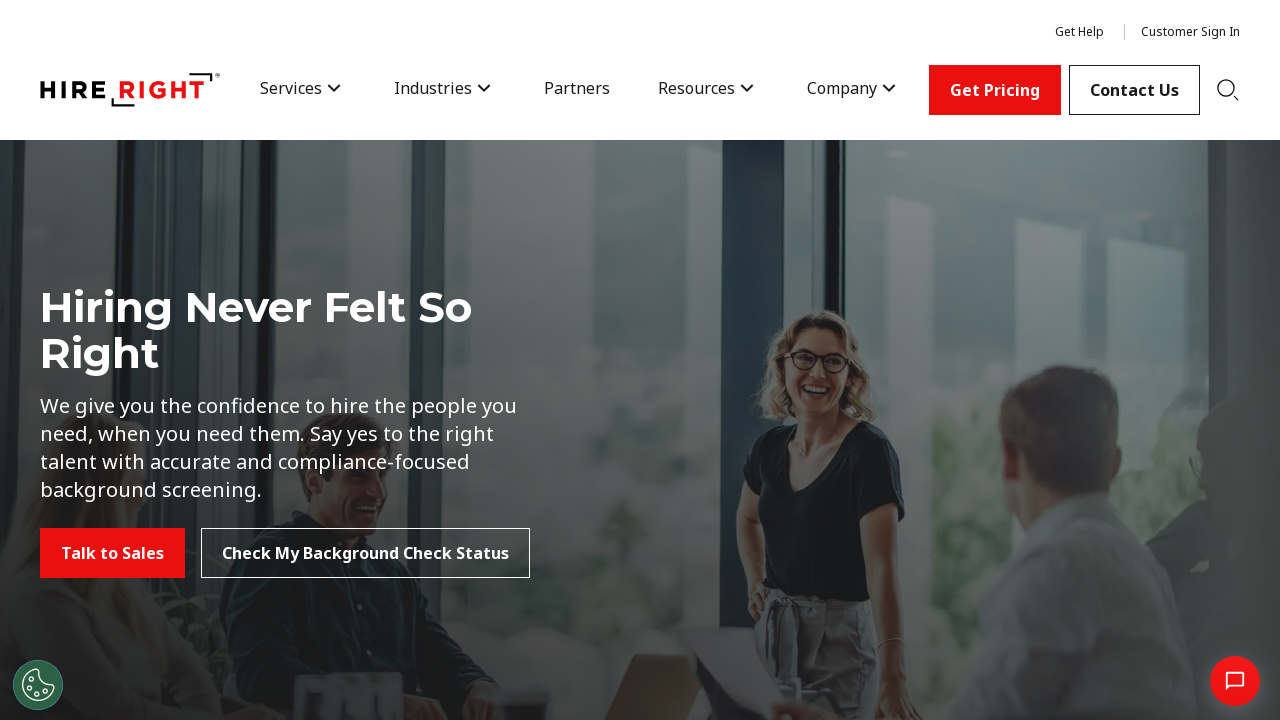

Clicked on Industries dropdown menu at (433, 88) on xpath=//span[contains(text(), 'Industries')]
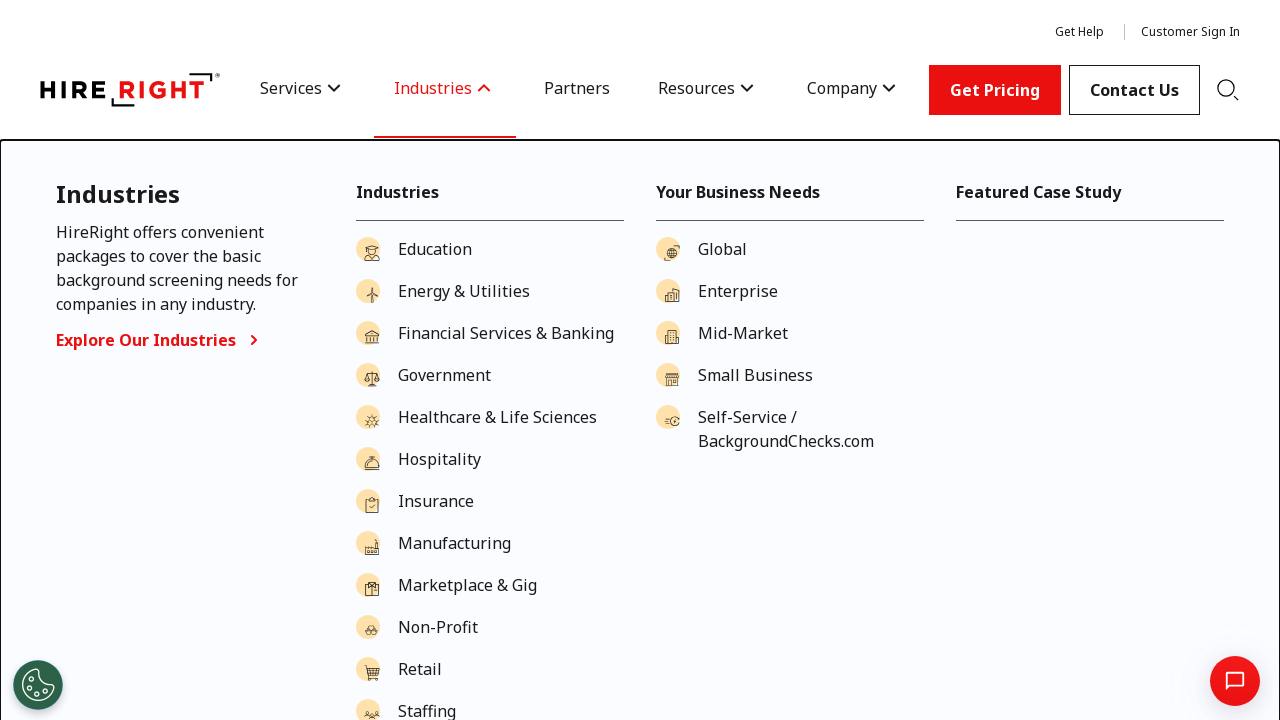

Industries dropdown content appeared
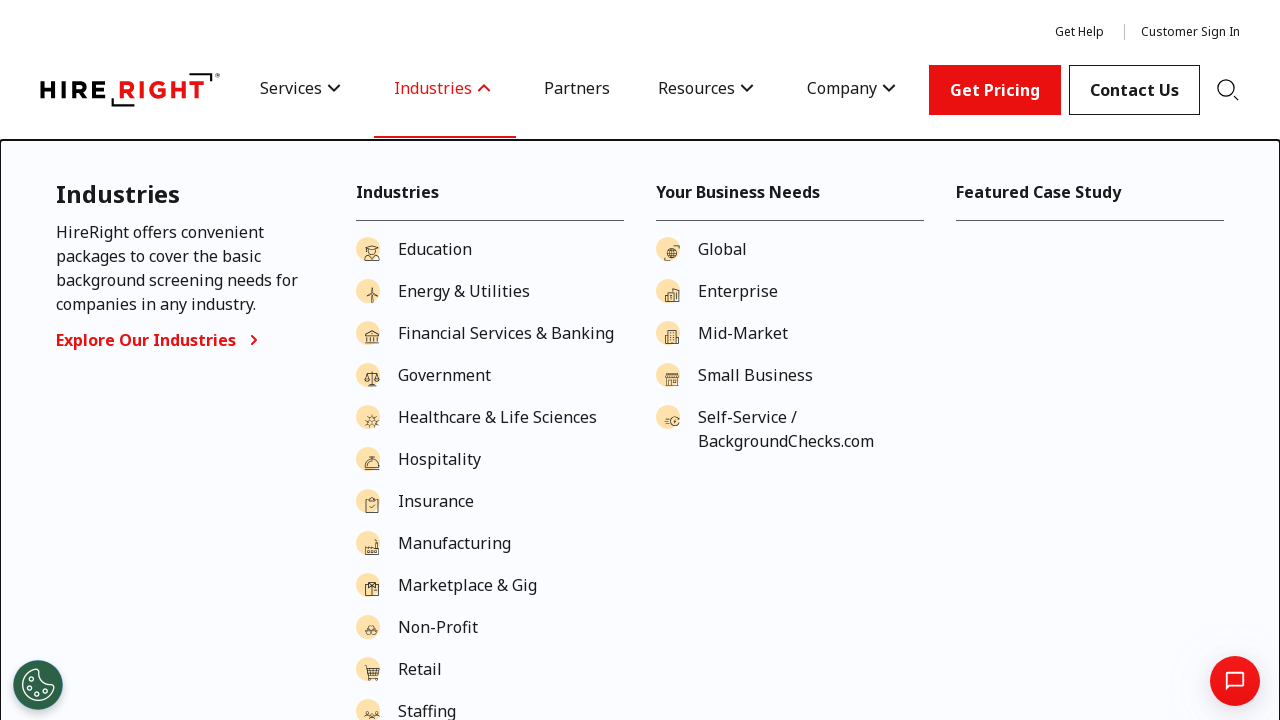

Verified Healthcare & Life Sciences option is visible in dropdown
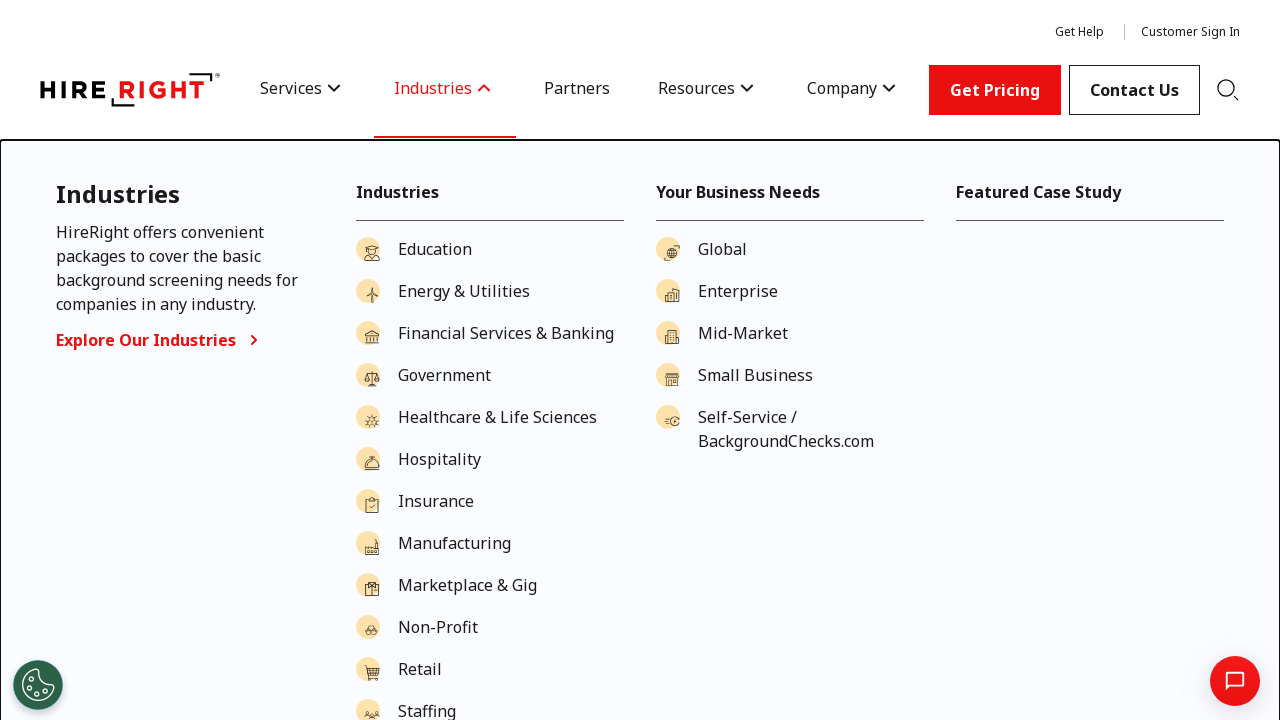

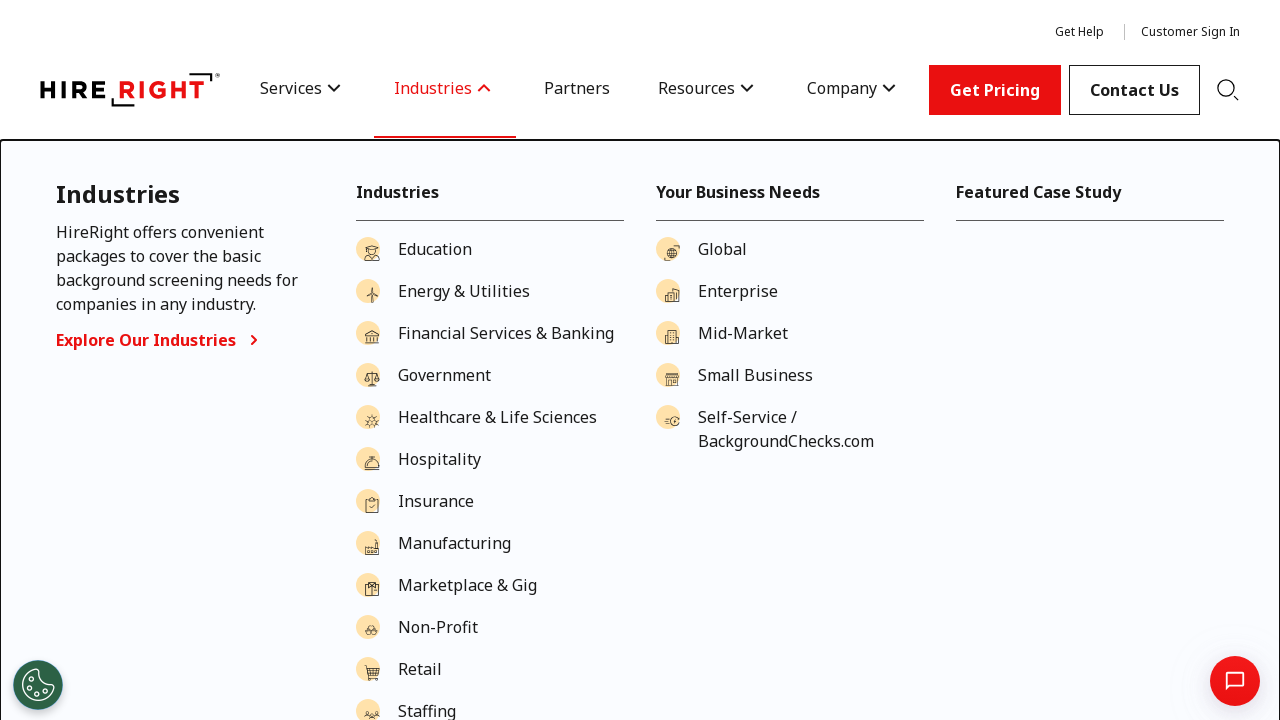